Tests checkbox functionality by verifying initial unchecked state, clicking to check it, then unchecking it again, and counting total checkboxes on the page

Starting URL: https://rahulshettyacademy.com/AutomationPractice

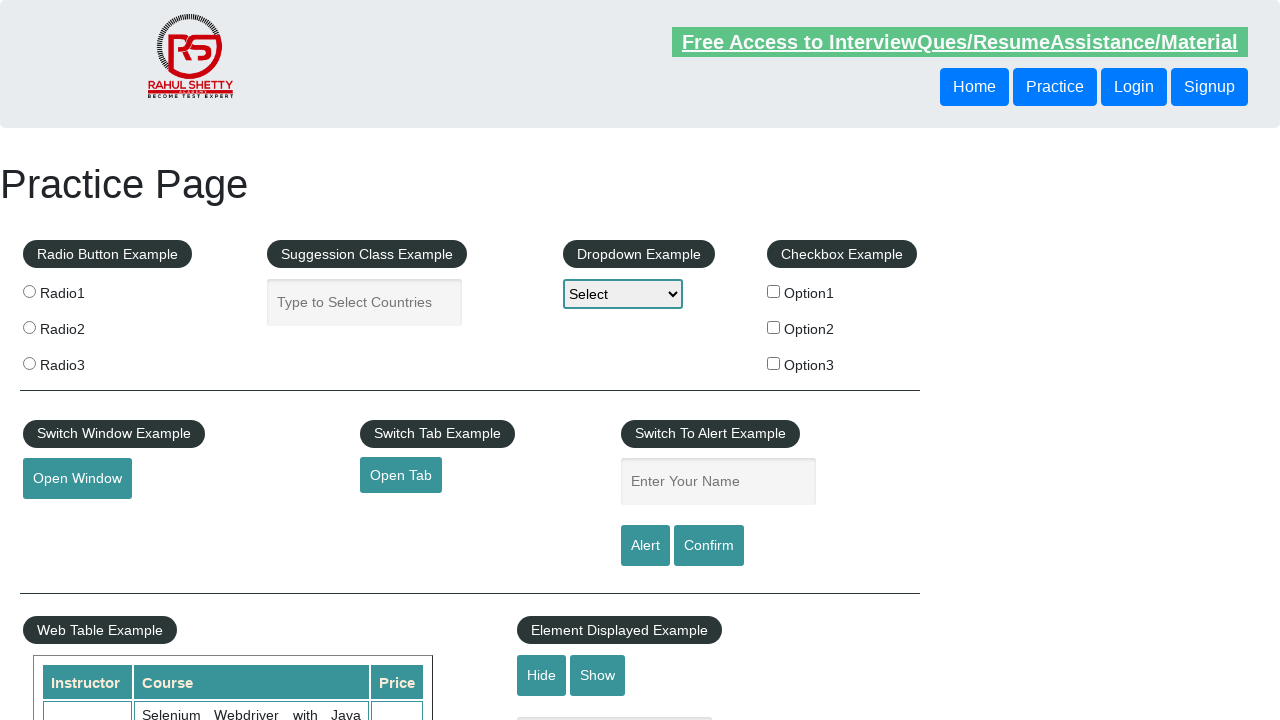

Checked initial state of checkbox #checkBoxOption1
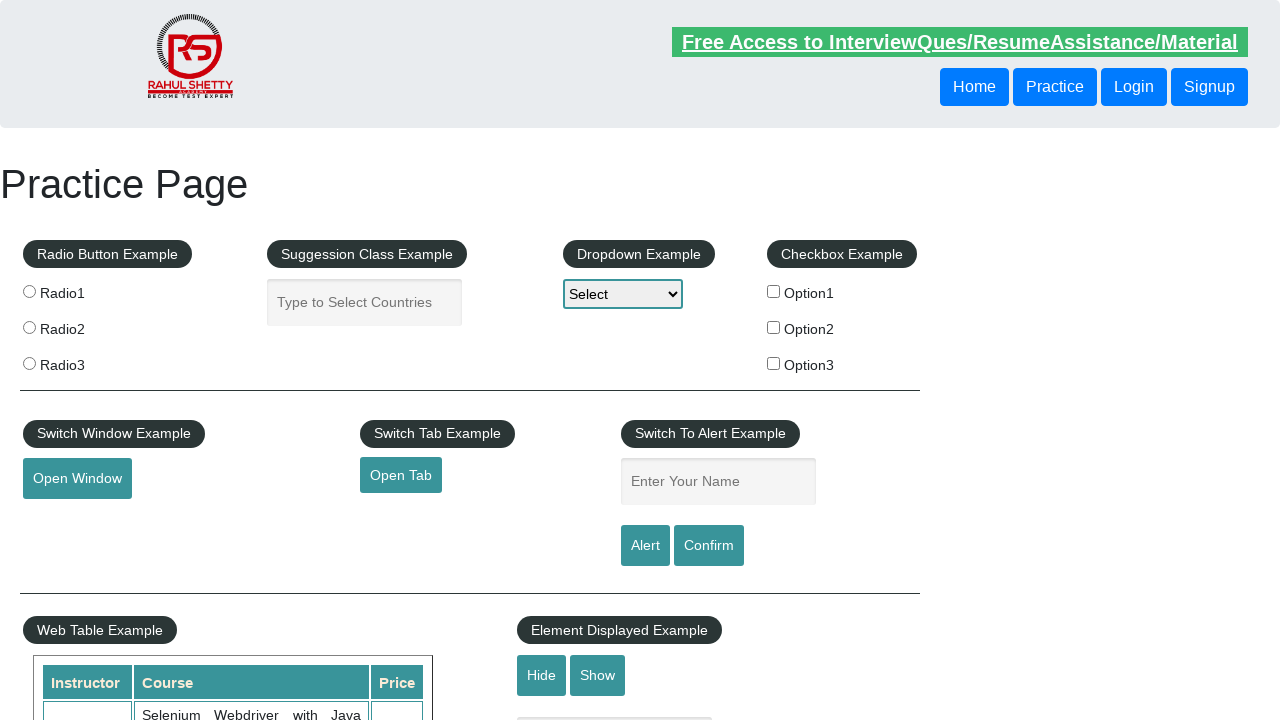

Verified checkbox is initially unchecked
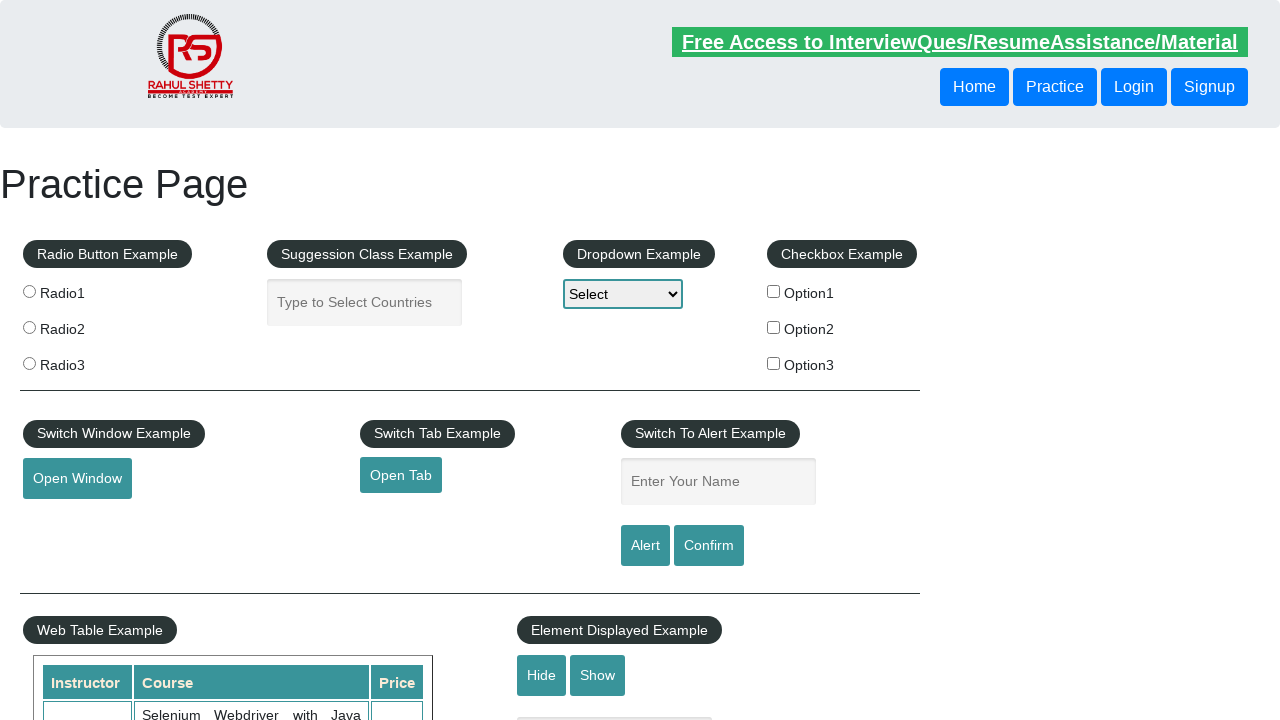

Clicked checkbox #checkBoxOption1 to check it at (774, 291) on #checkBoxOption1
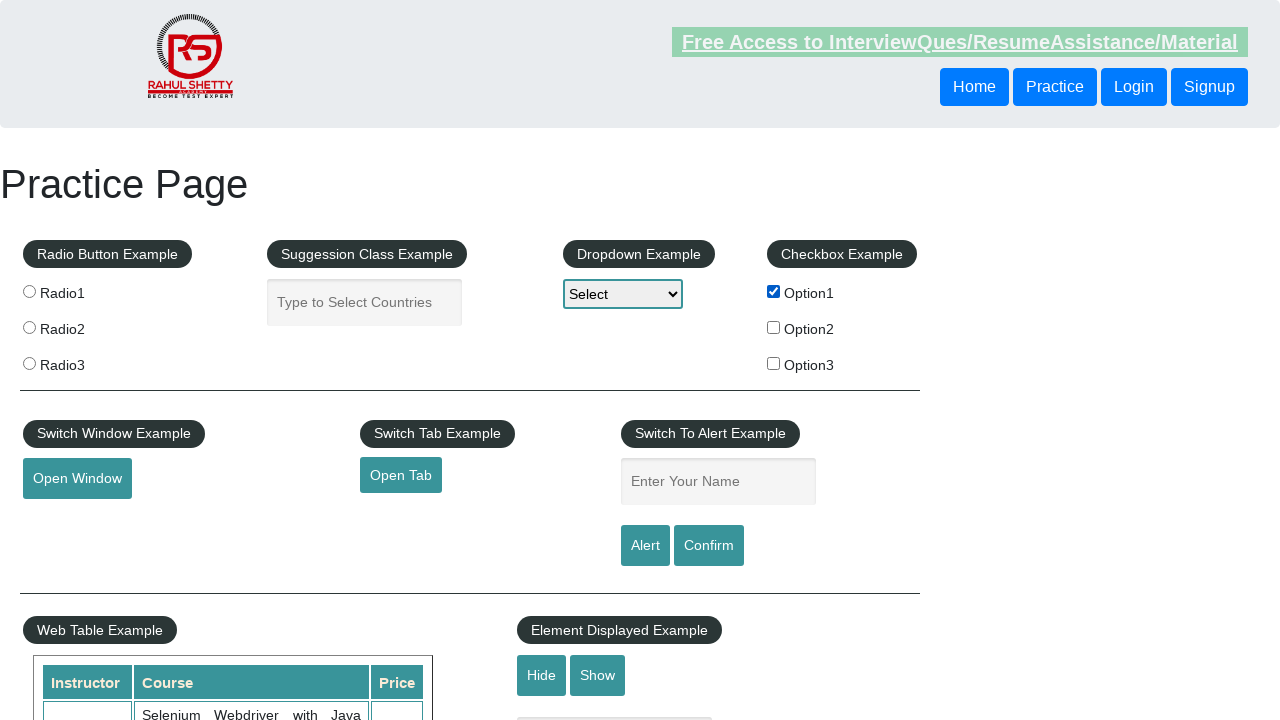

Checked state of checkbox #checkBoxOption1 after clicking
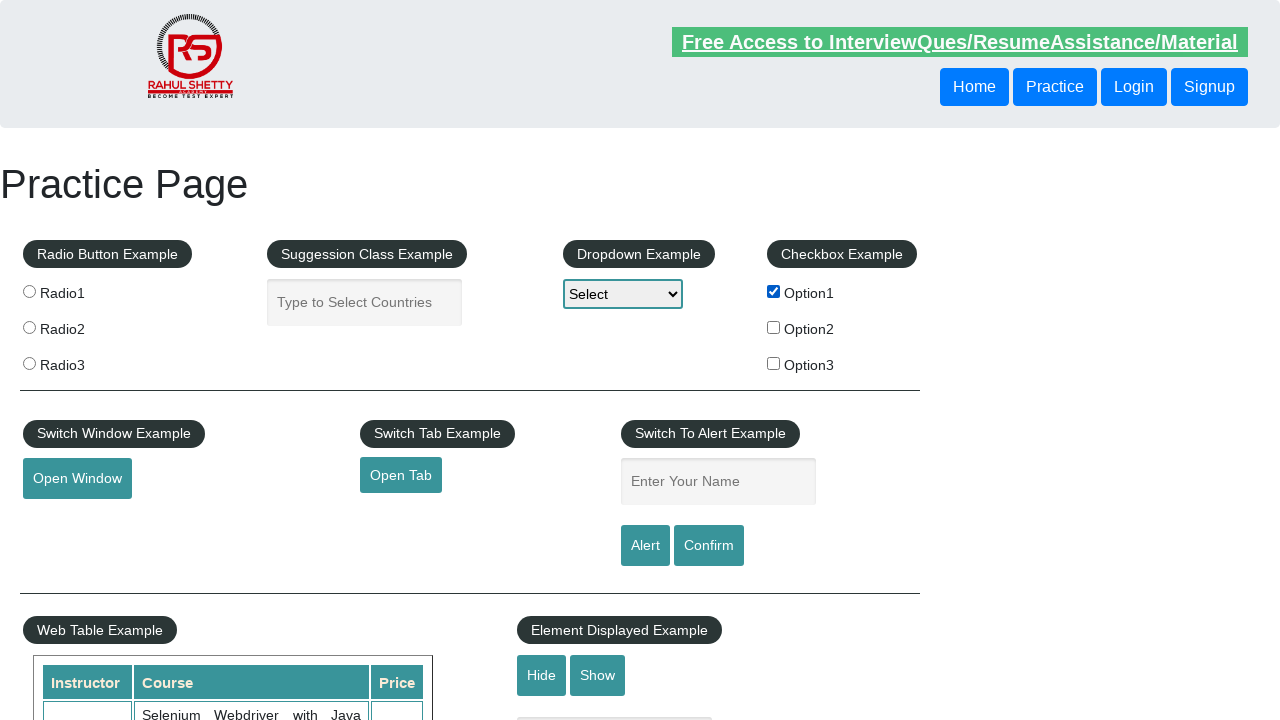

Verified checkbox is now checked
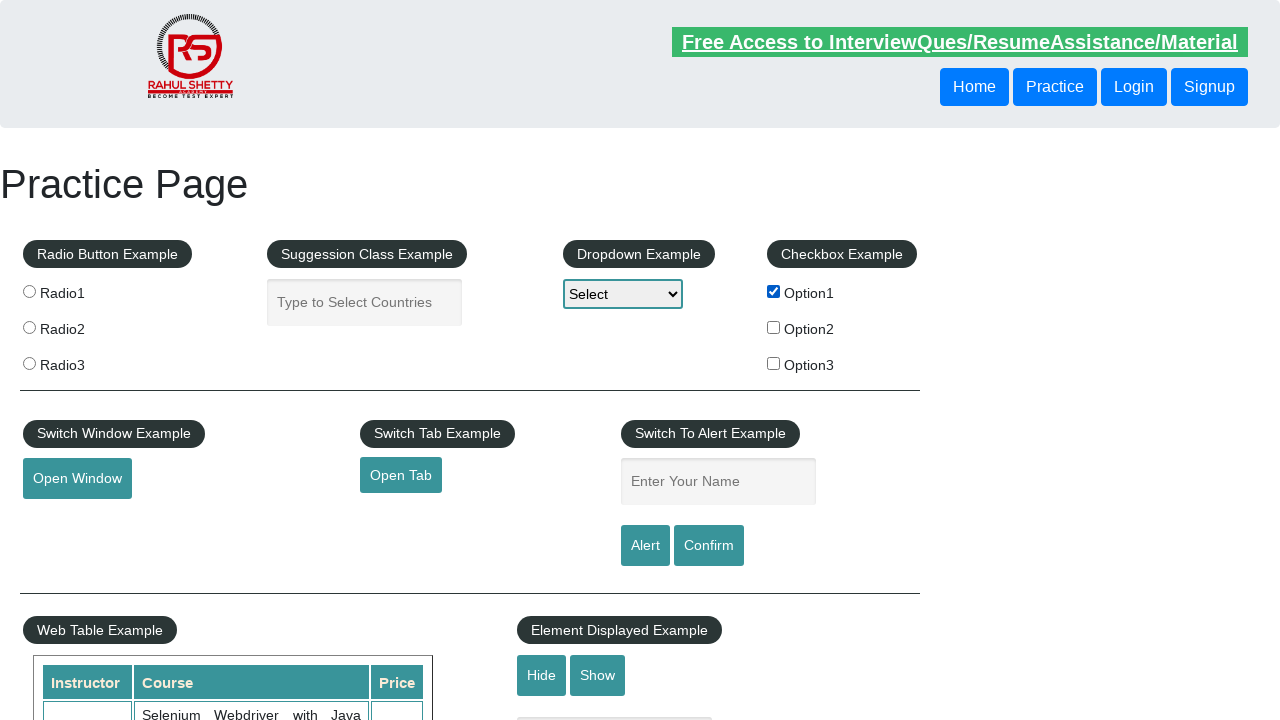

Clicked checkbox #checkBoxOption1 again to uncheck it at (774, 291) on #checkBoxOption1
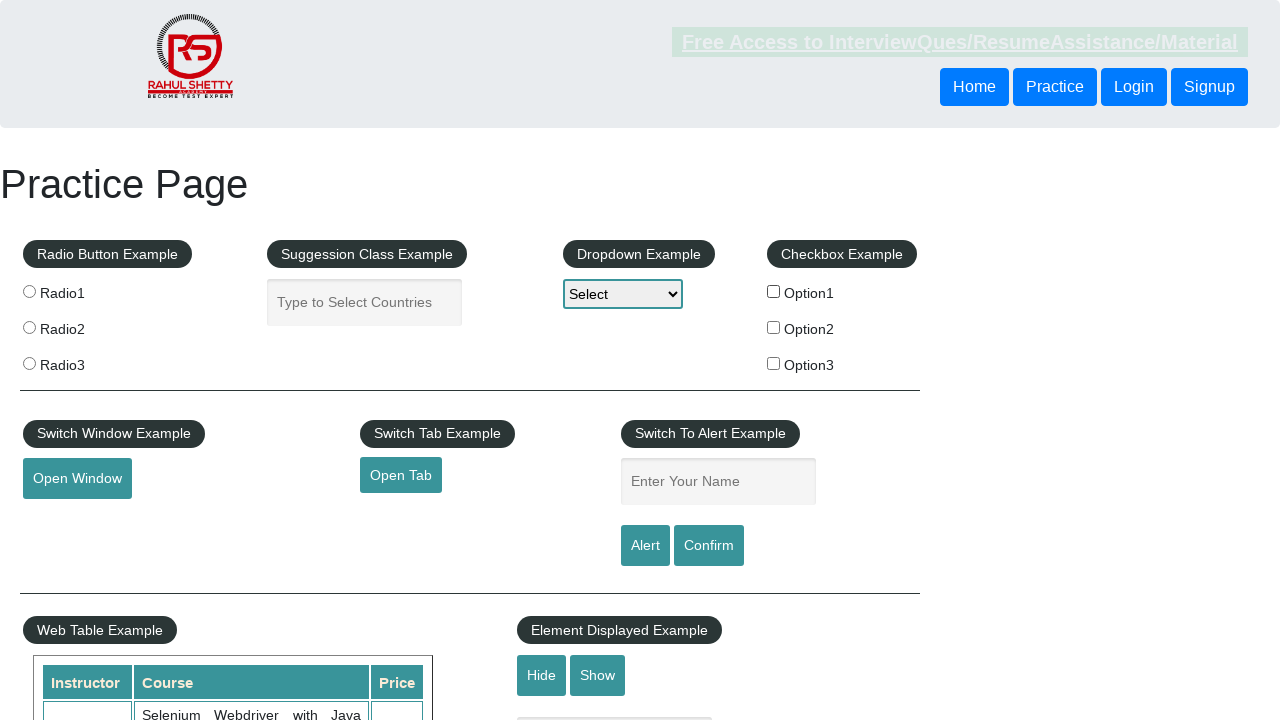

Checked final state of checkbox #checkBoxOption1
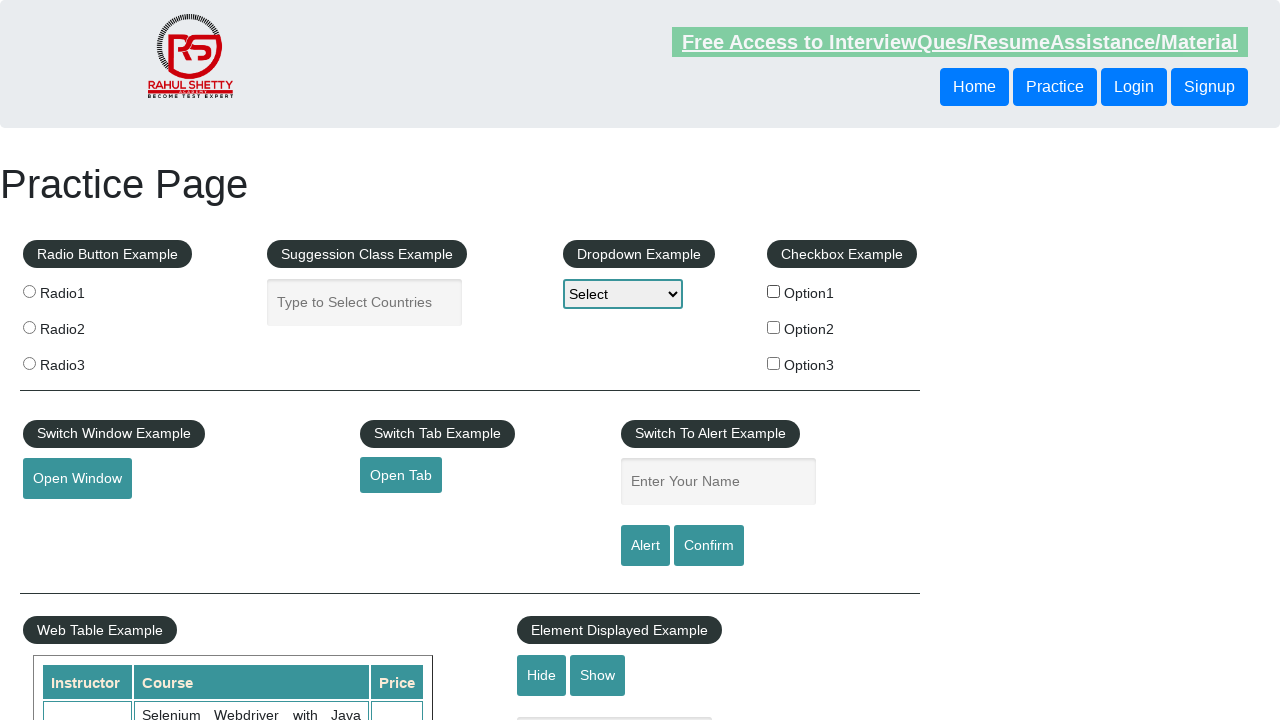

Verified checkbox is unchecked after second click
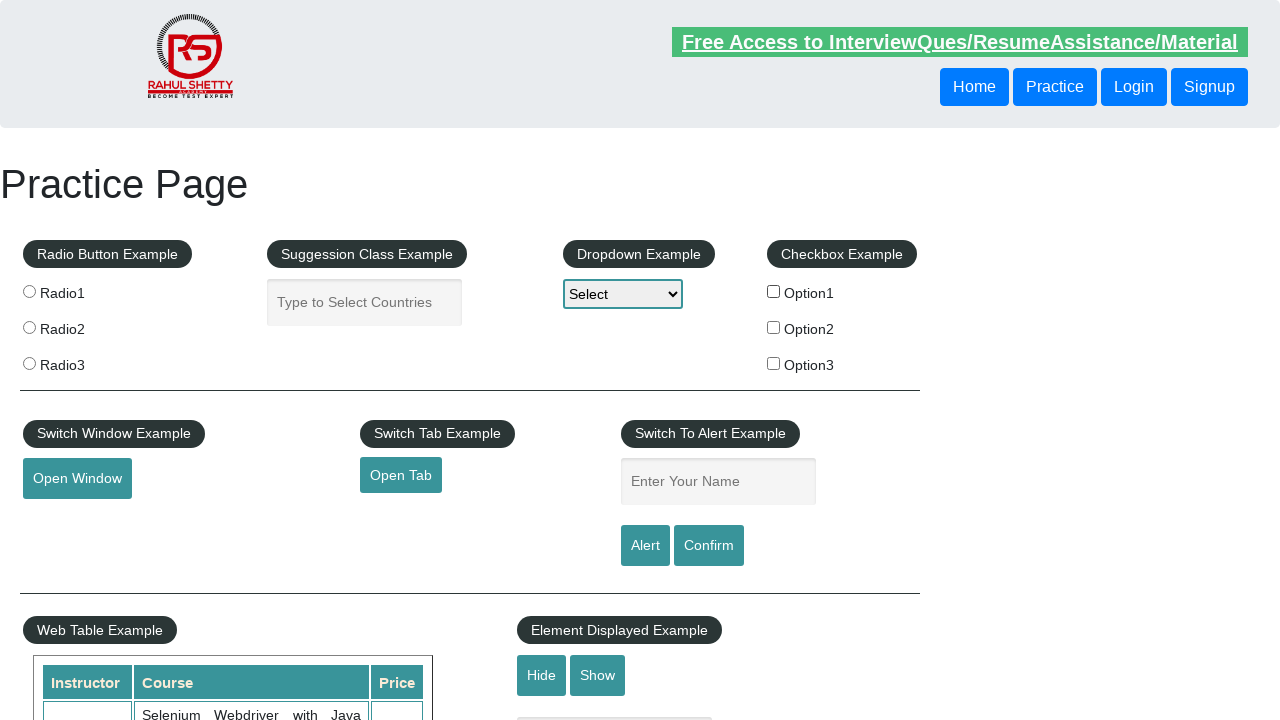

Counted total checkboxes on page: 3
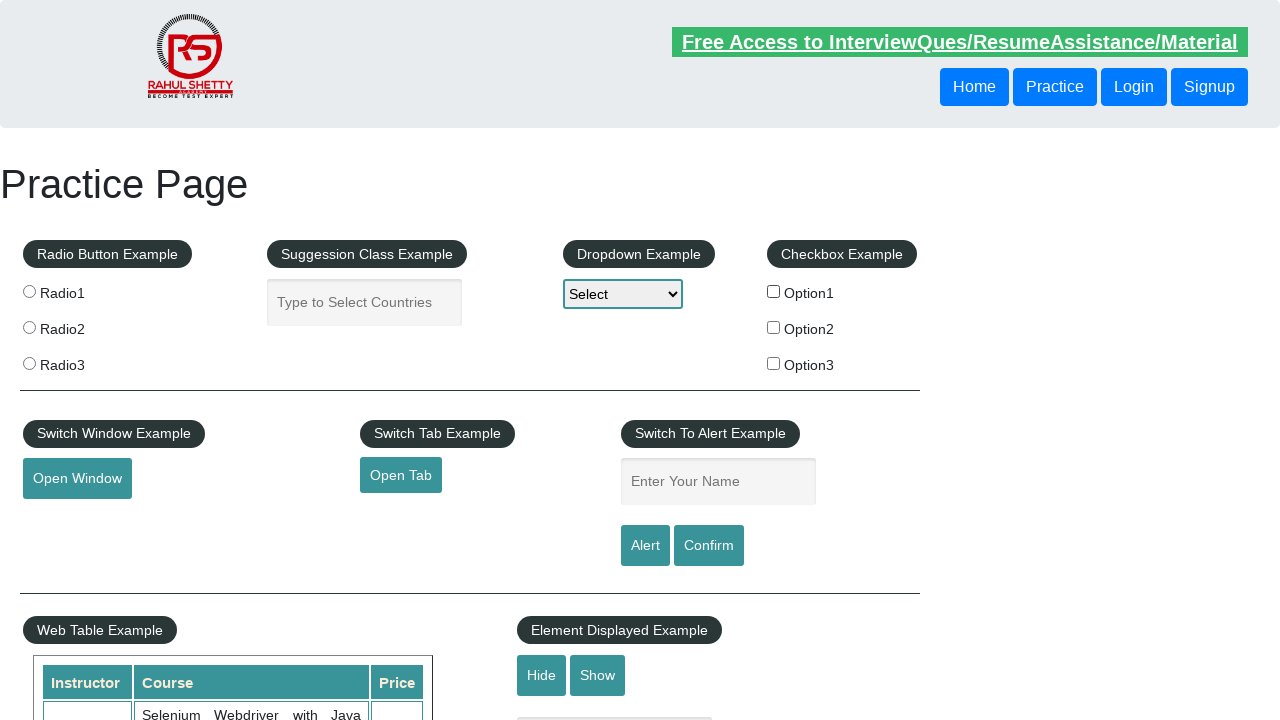

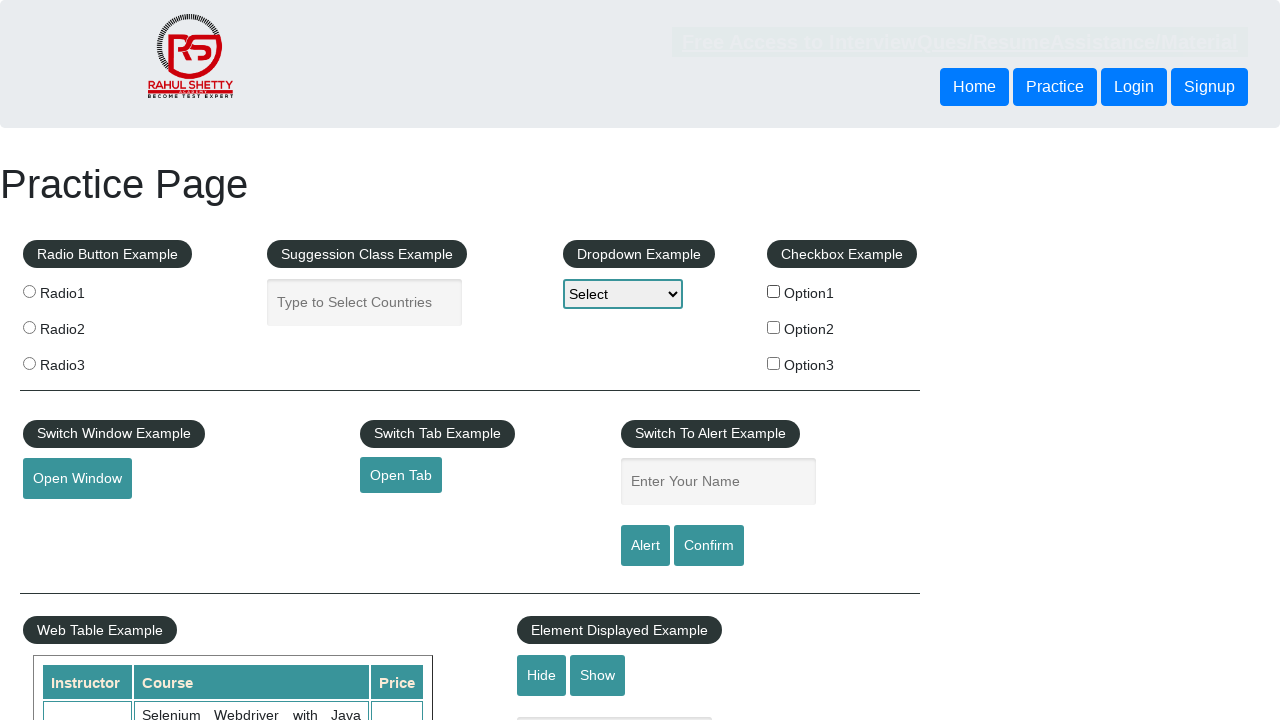